Tests adding and then removing an element on the Herokuapp page

Starting URL: https://the-internet.herokuapp.com/

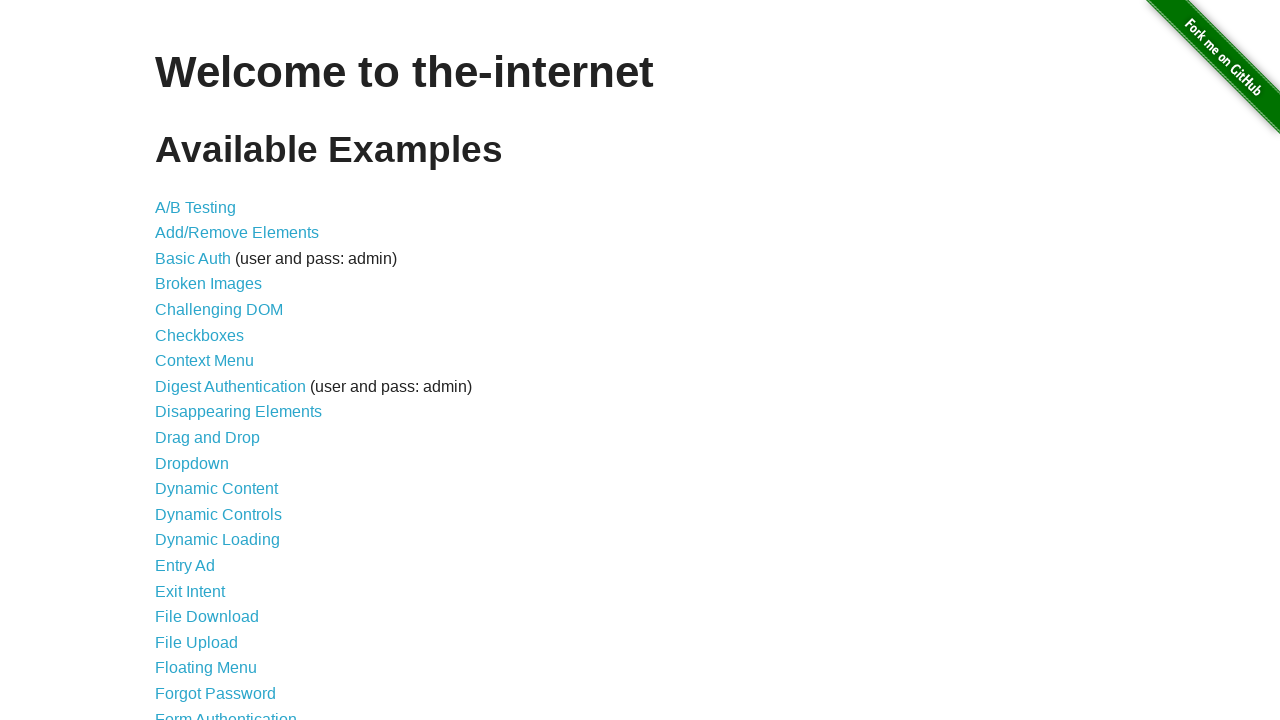

Clicked on add/remove elements link at (237, 233) on xpath=//a[@href='/add_remove_elements/']
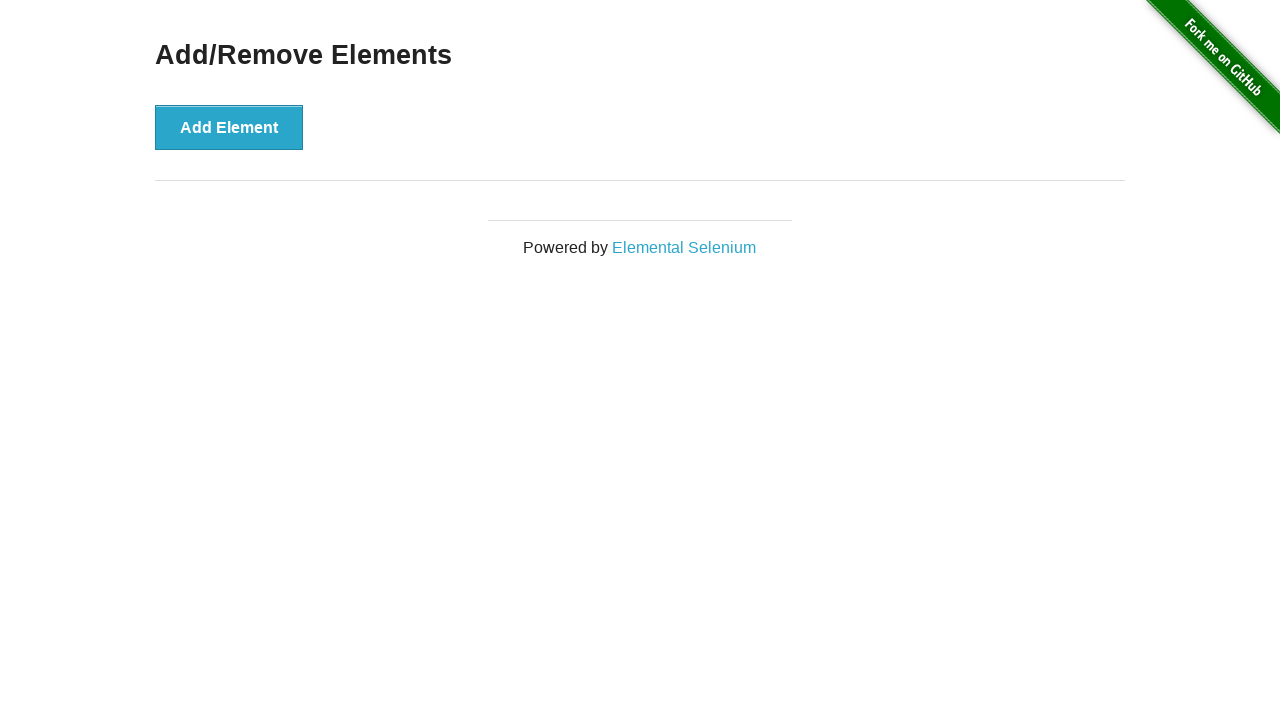

Clicked Add Element button at (229, 127) on xpath=//button[@onclick='addElement()']
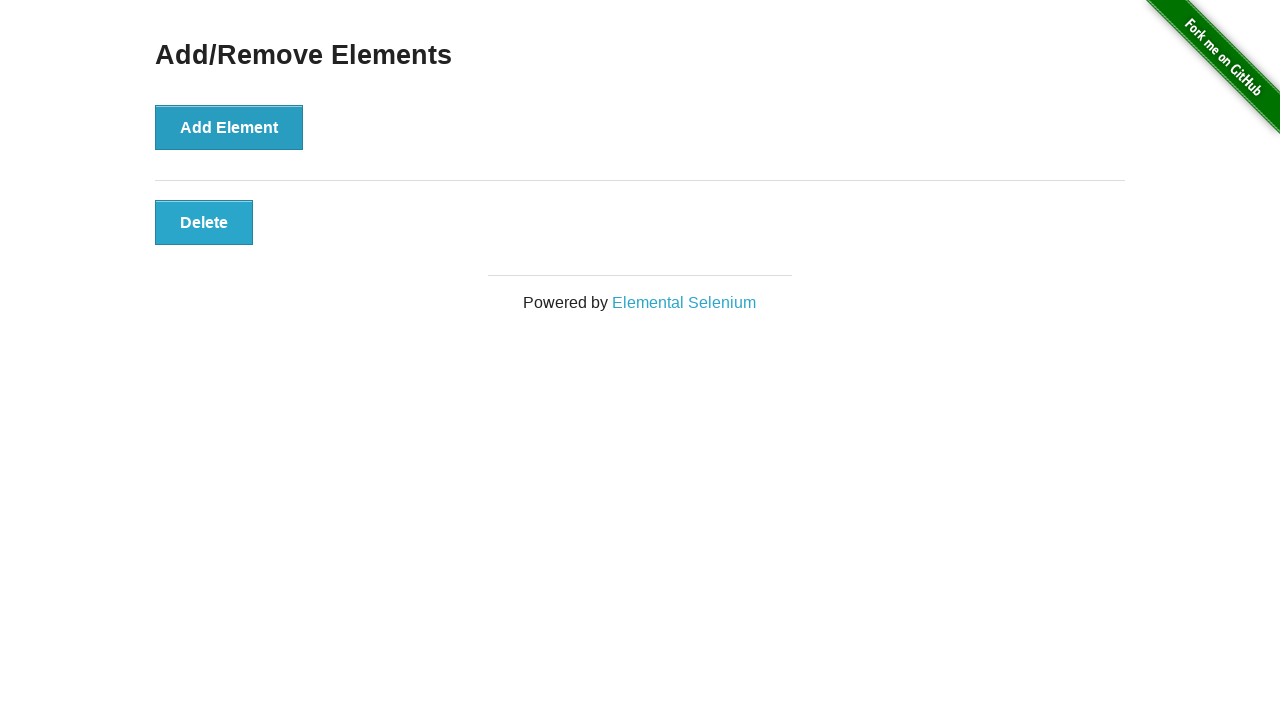

Clicked the added Delete button to remove element at (204, 222) on xpath=//button[@class='added-manually']
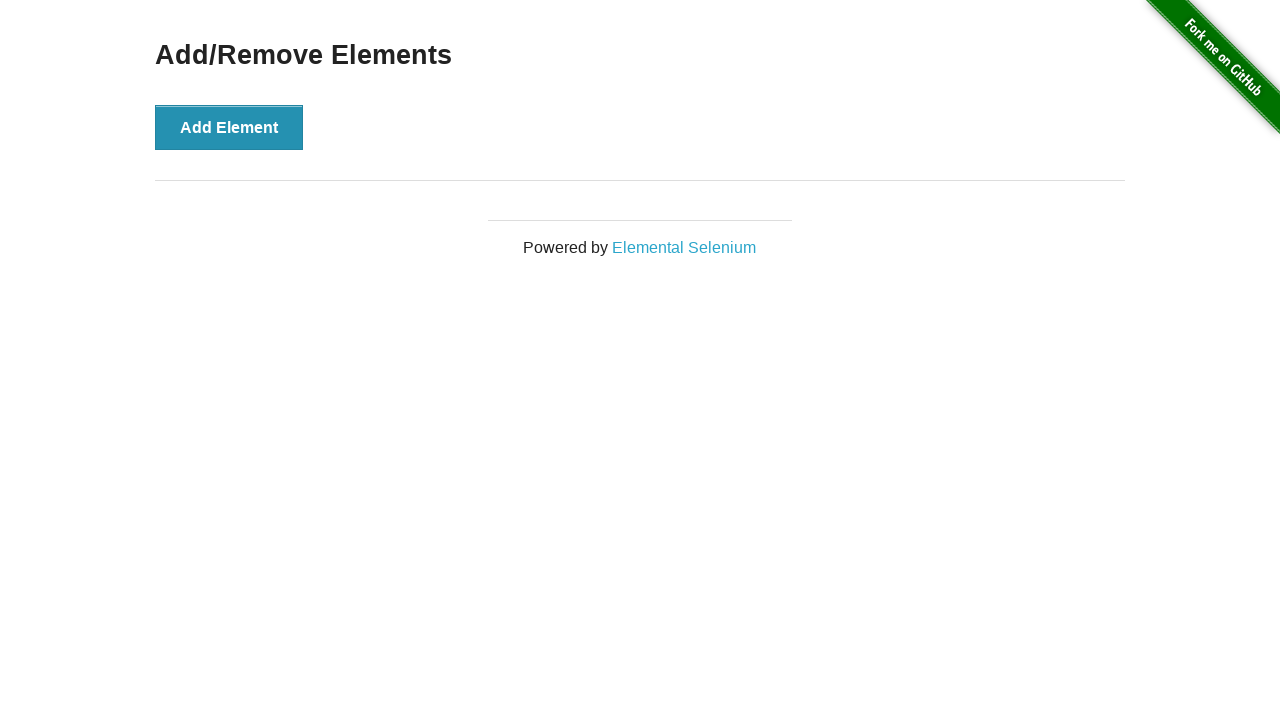

Waited for element removal to complete
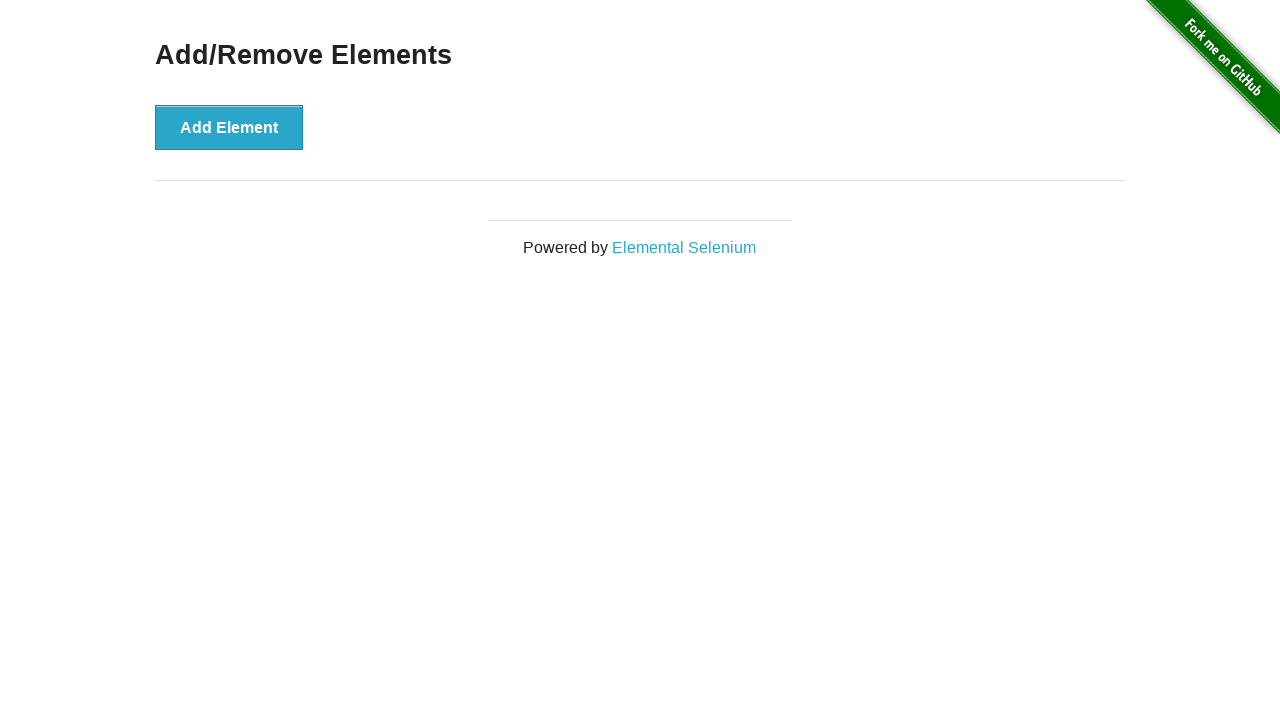

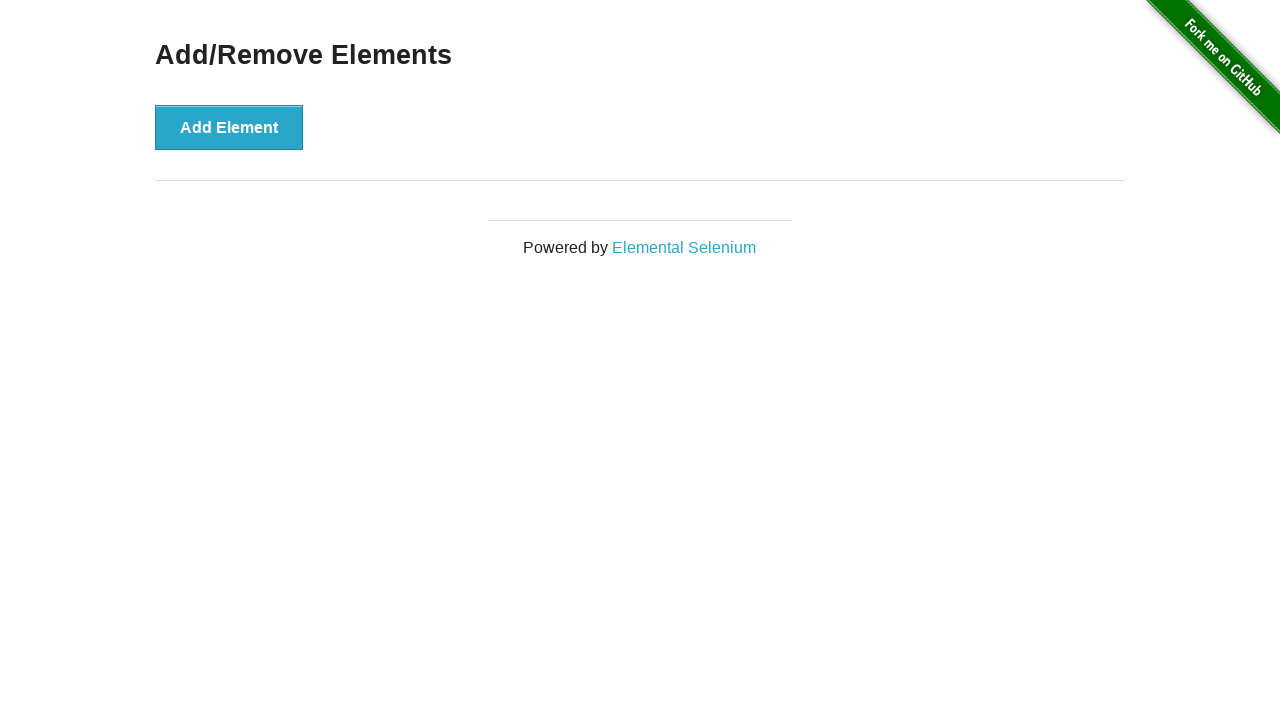